Tests the Python.org search functionality by entering "pycon" in the search box

Starting URL: https://www.python.org

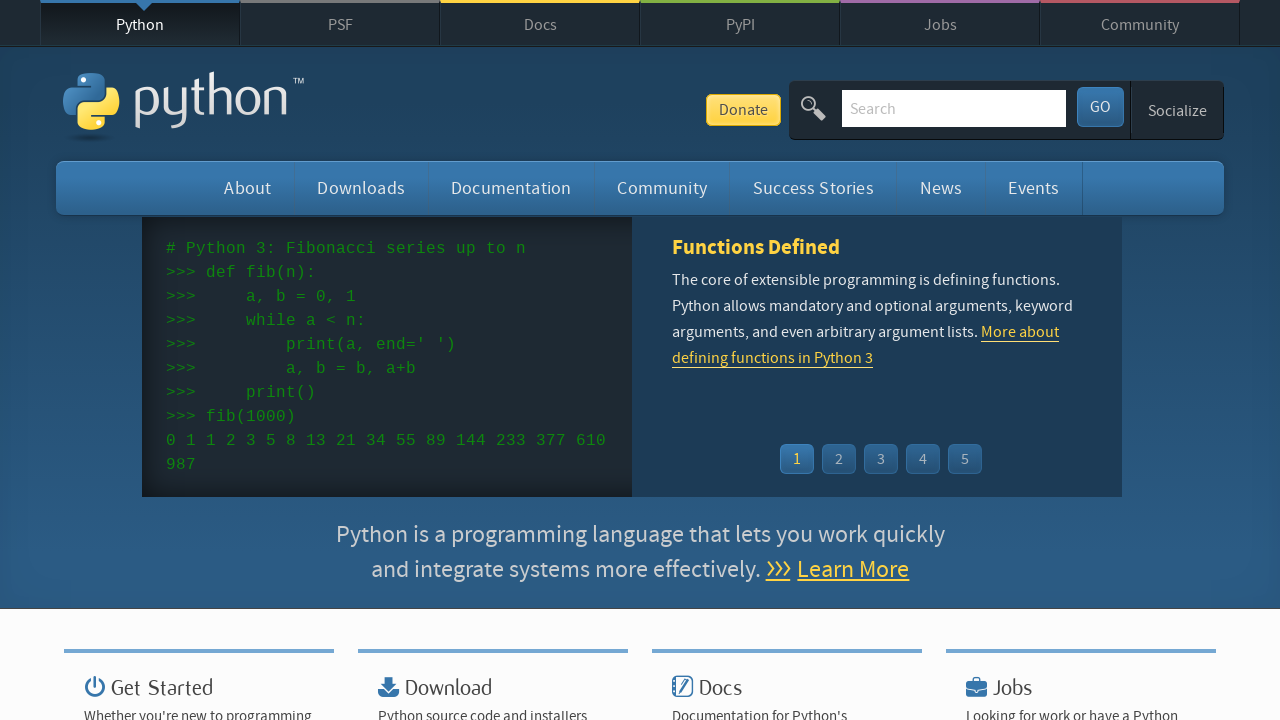

Filled search box with 'pycon' query on input[name='q']
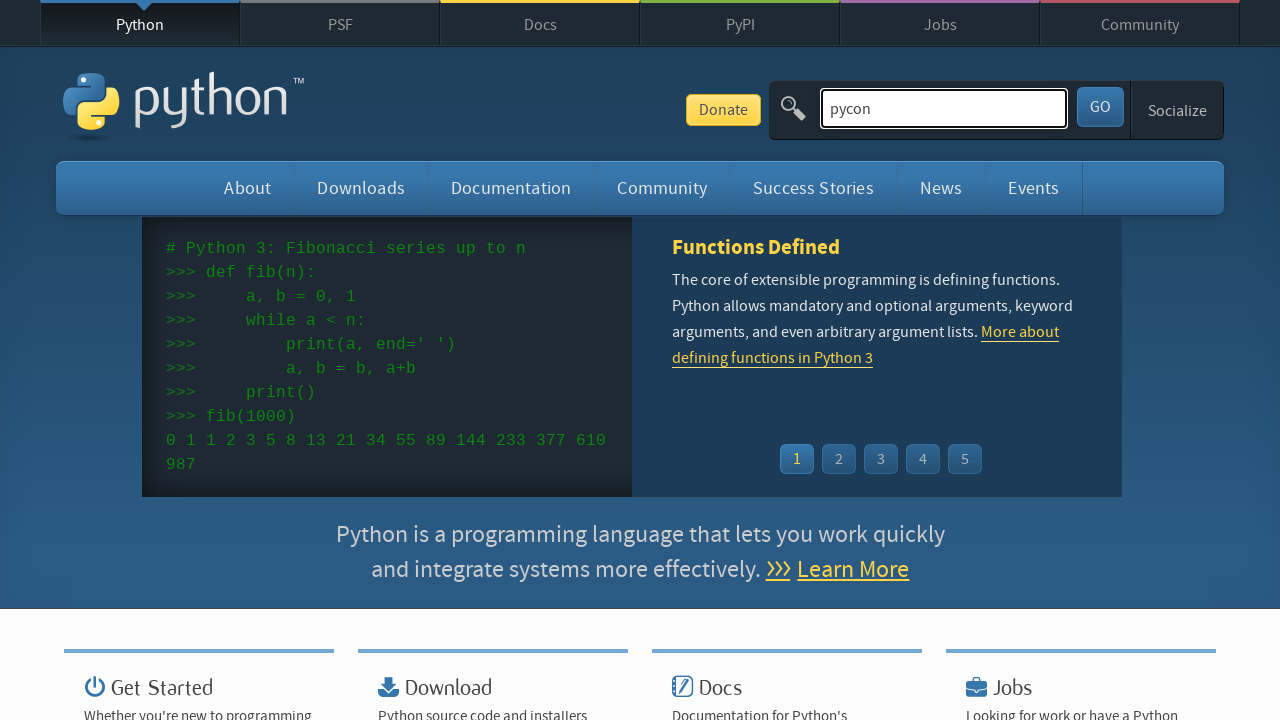

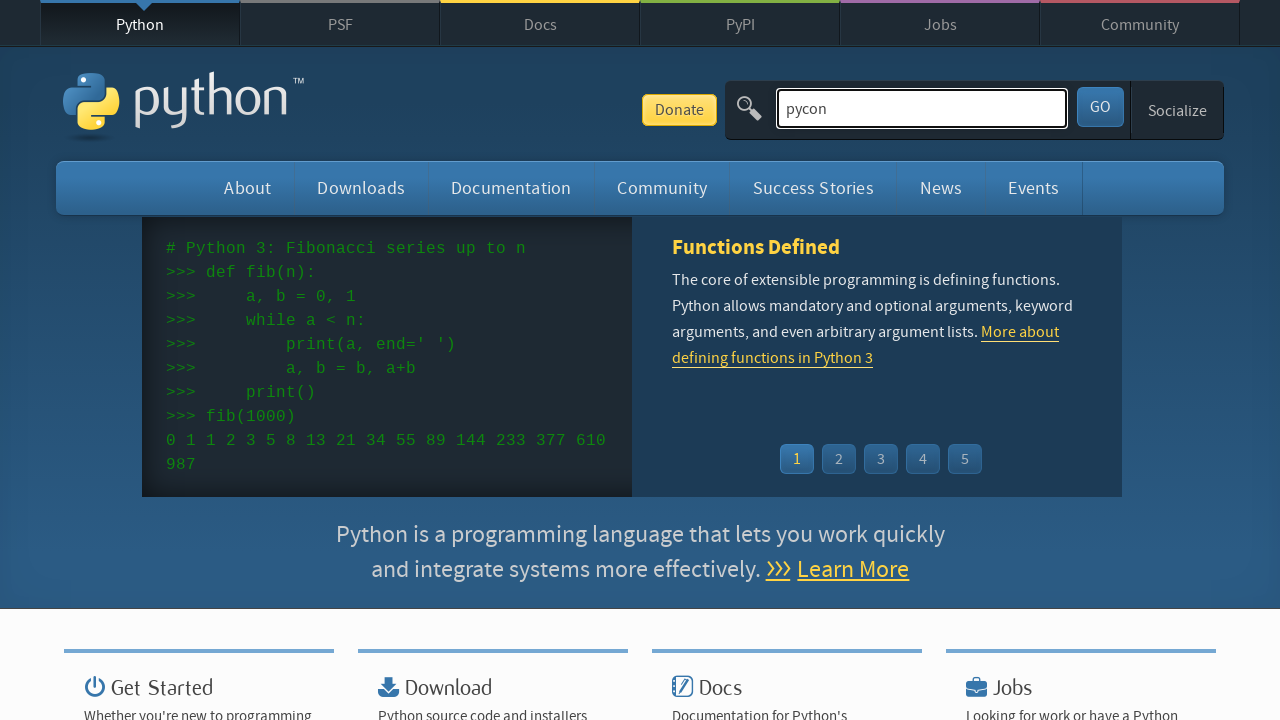